Tests JavaScript alert handling by clicking a button to trigger an alert, retrieving the alert text, and accepting the alert dialog.

Starting URL: https://the-internet.herokuapp.com/javascript_alerts

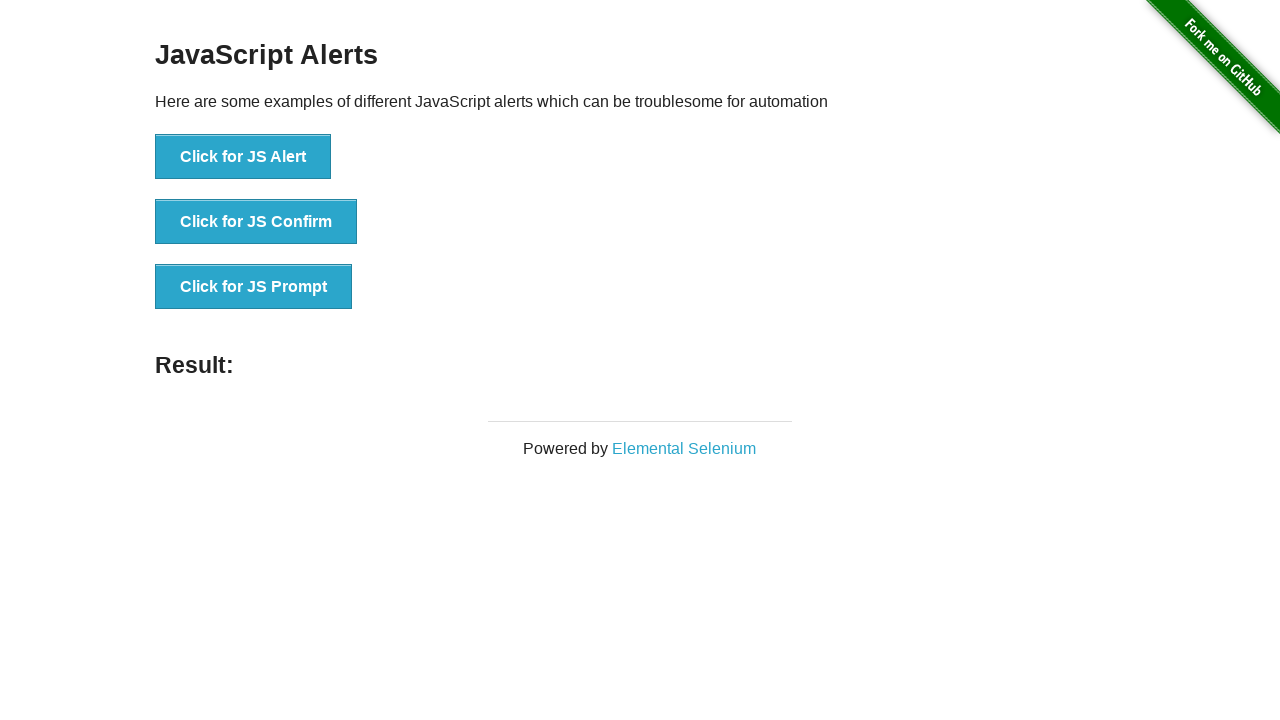

Clicked button to trigger JavaScript alert at (243, 157) on xpath=//button[text()='Click for JS Alert']
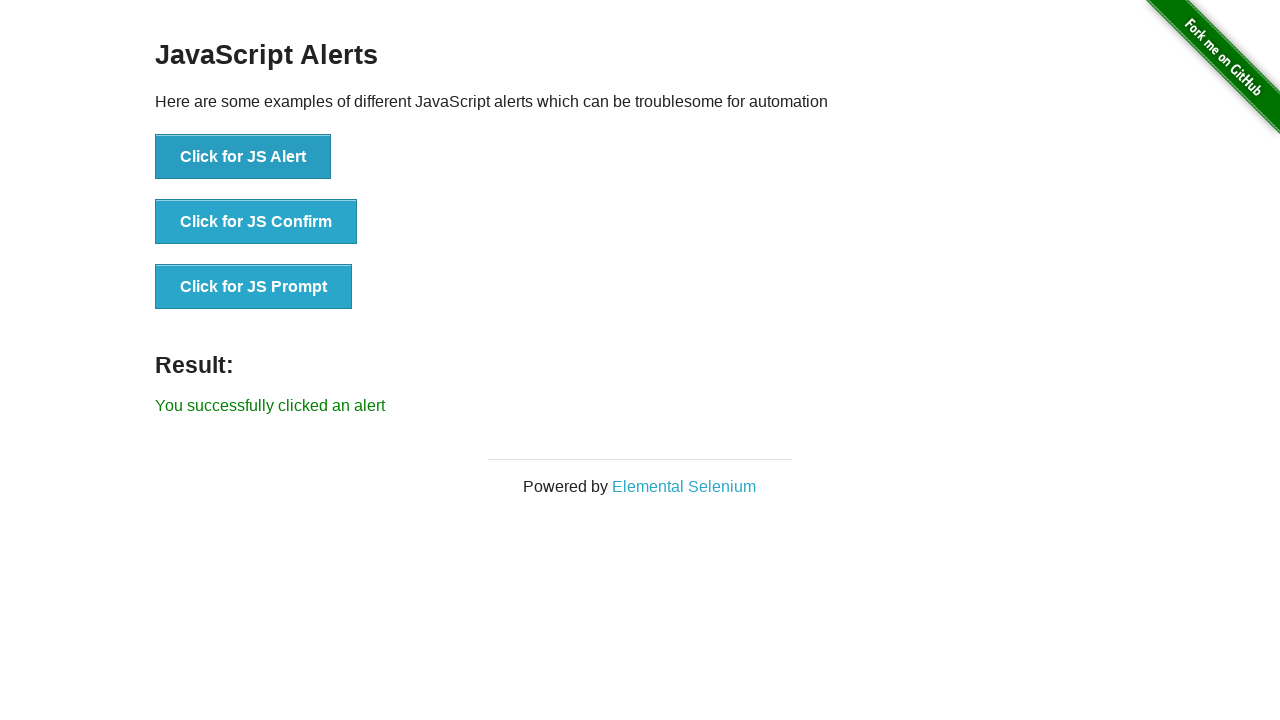

Registered dialog event handler
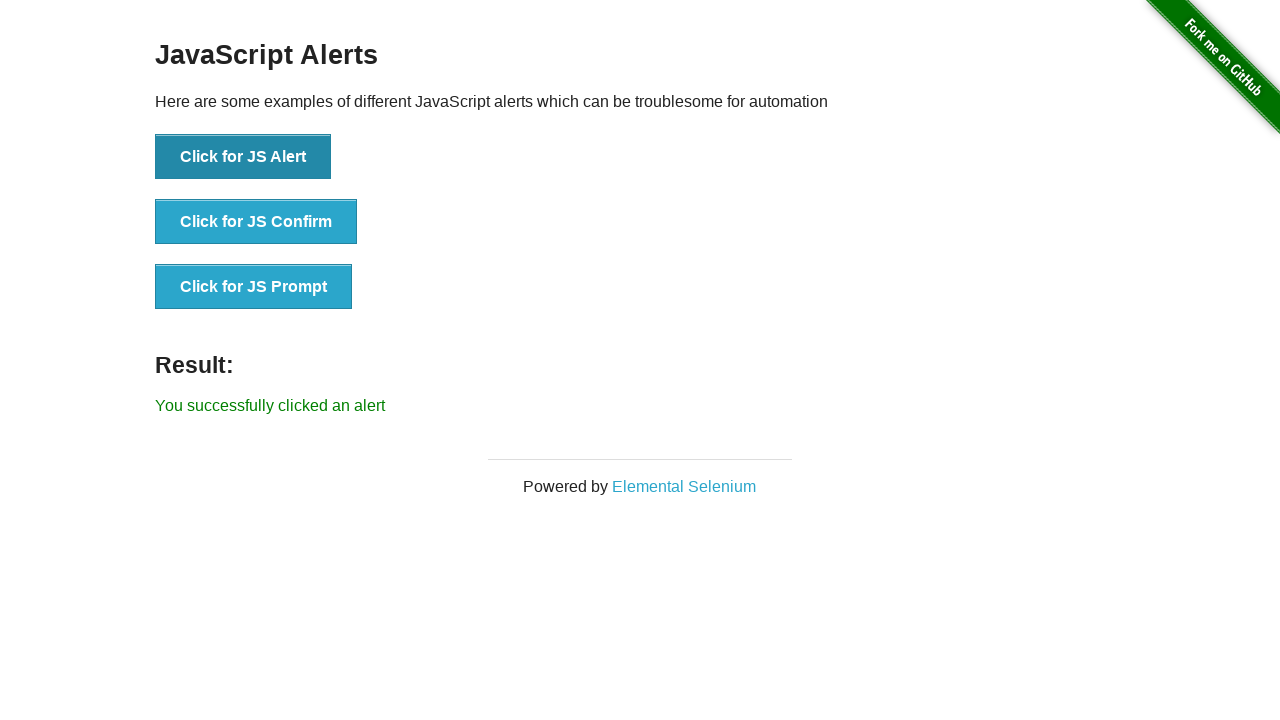

Removed previous dialog listener
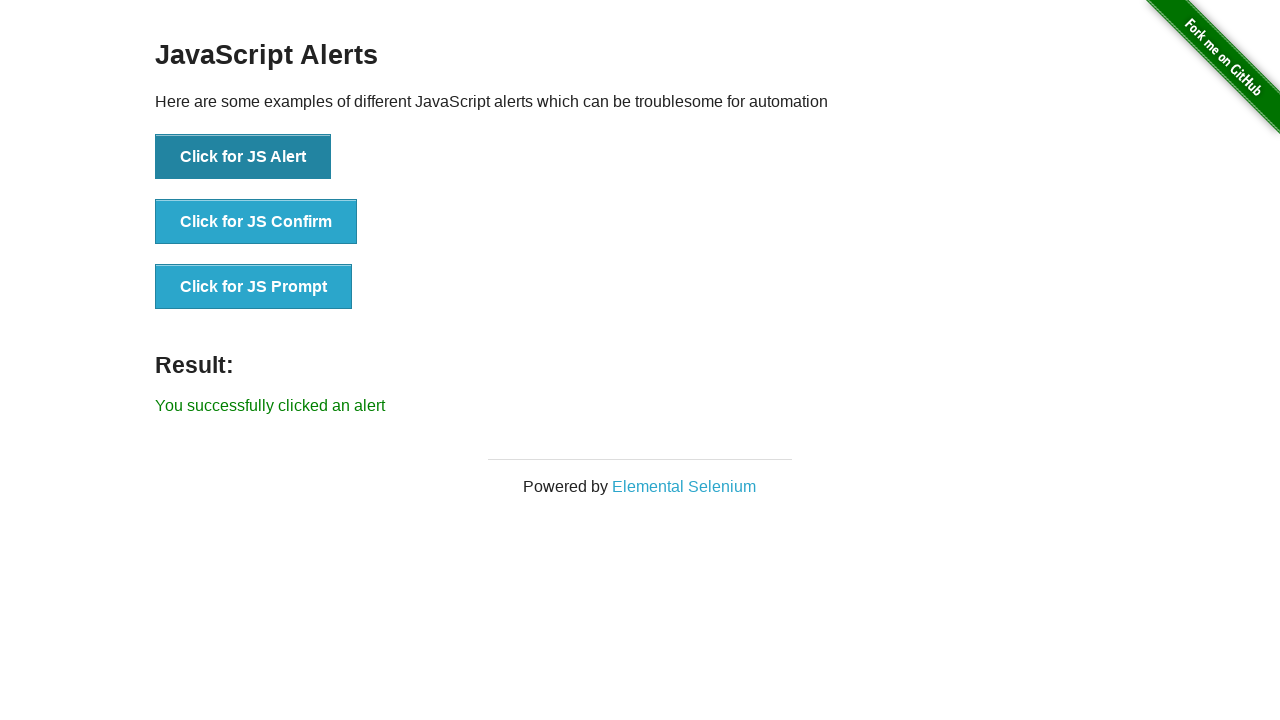

Registered one-time dialog event handler
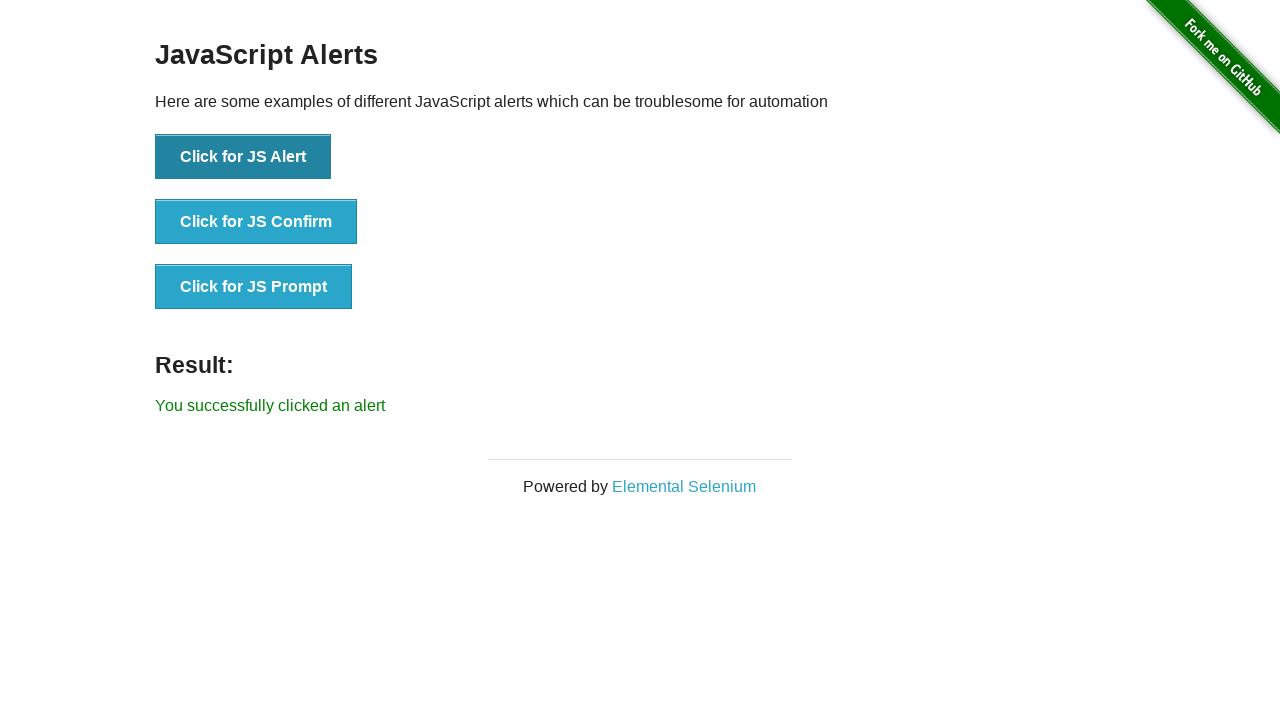

Clicked button to trigger alert again at (243, 157) on xpath=//button[text()='Click for JS Alert']
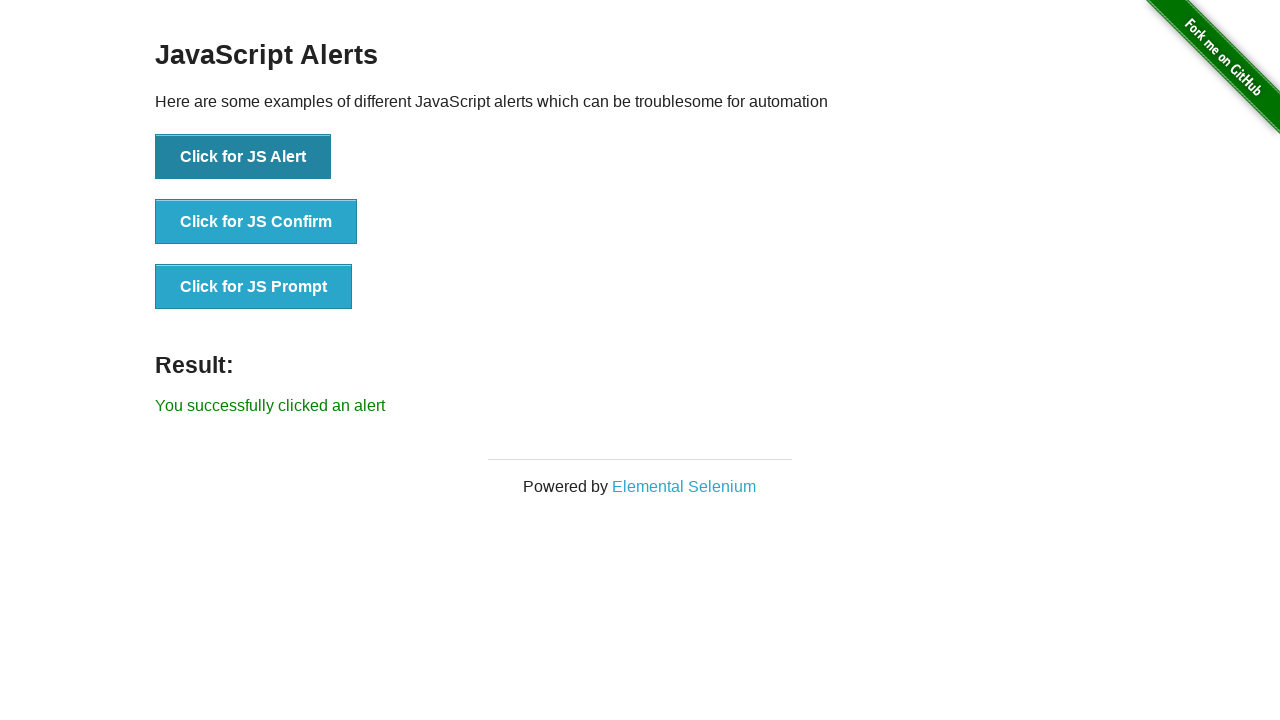

Waited for alert dialog to be processed and accepted
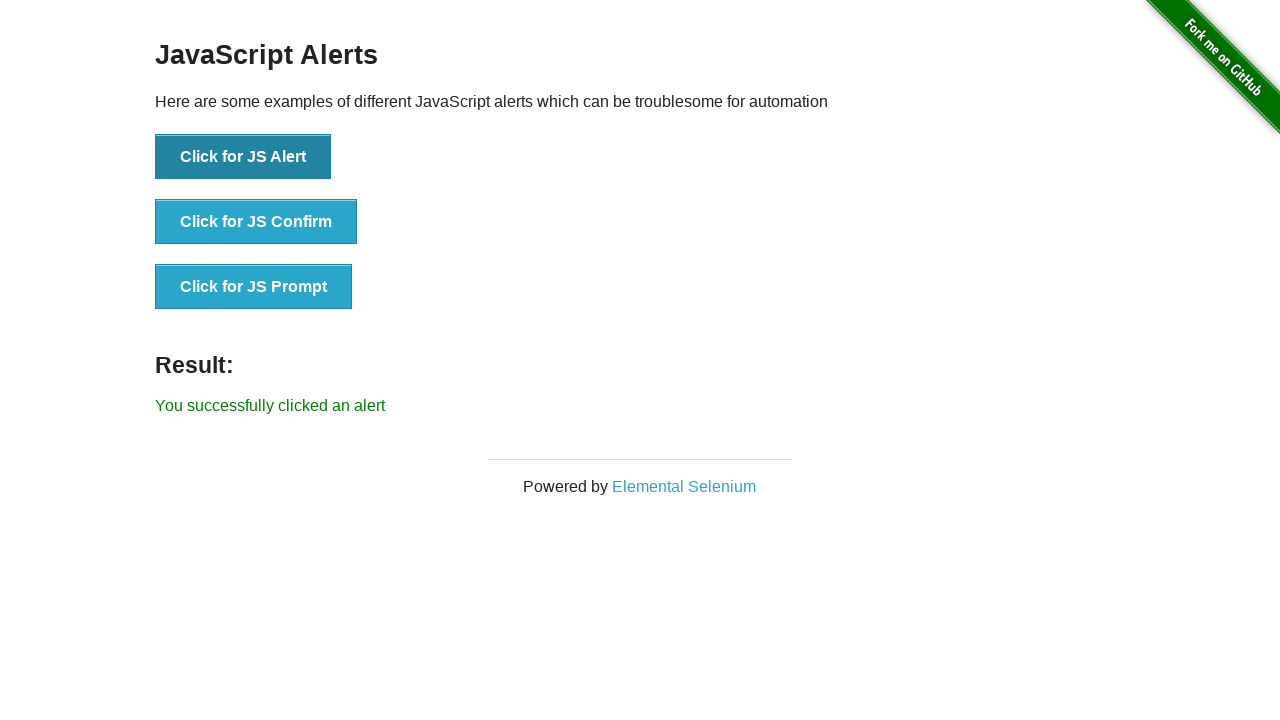

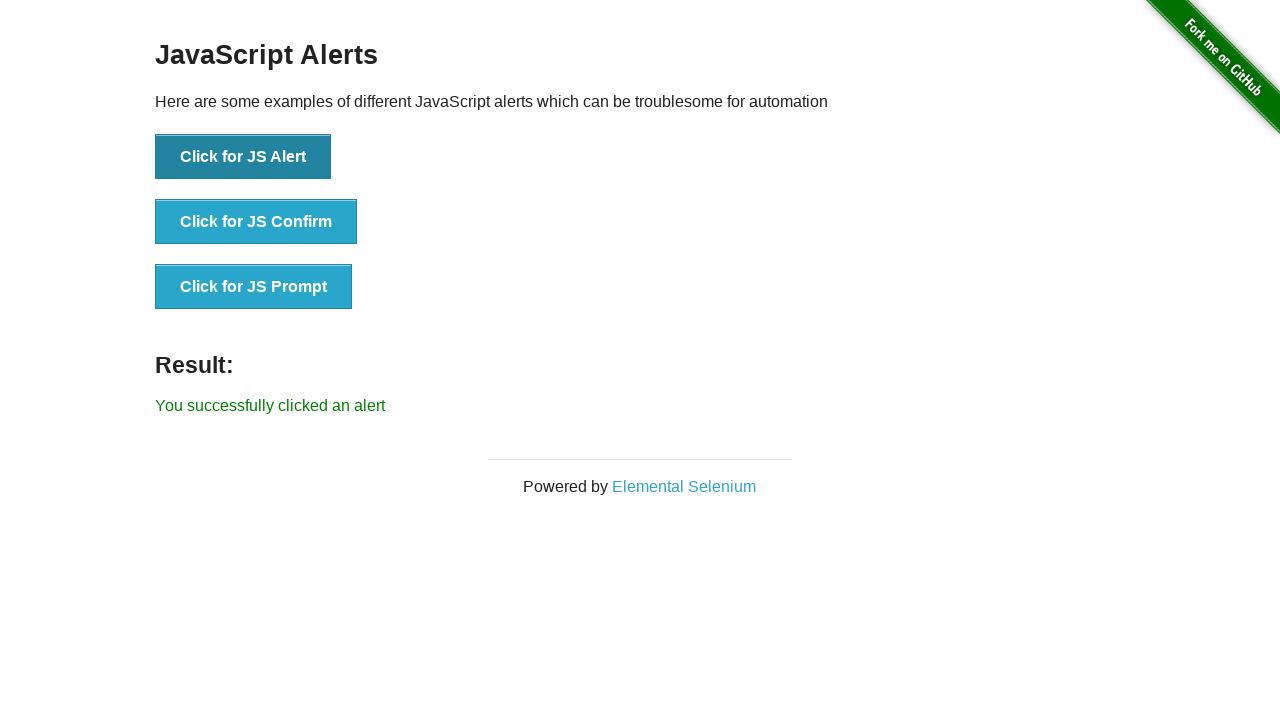